Tests dynamic content loading by clicking a start button and waiting for a hidden element to become visible

Starting URL: https://the-internet.herokuapp.com/dynamic_loading/2

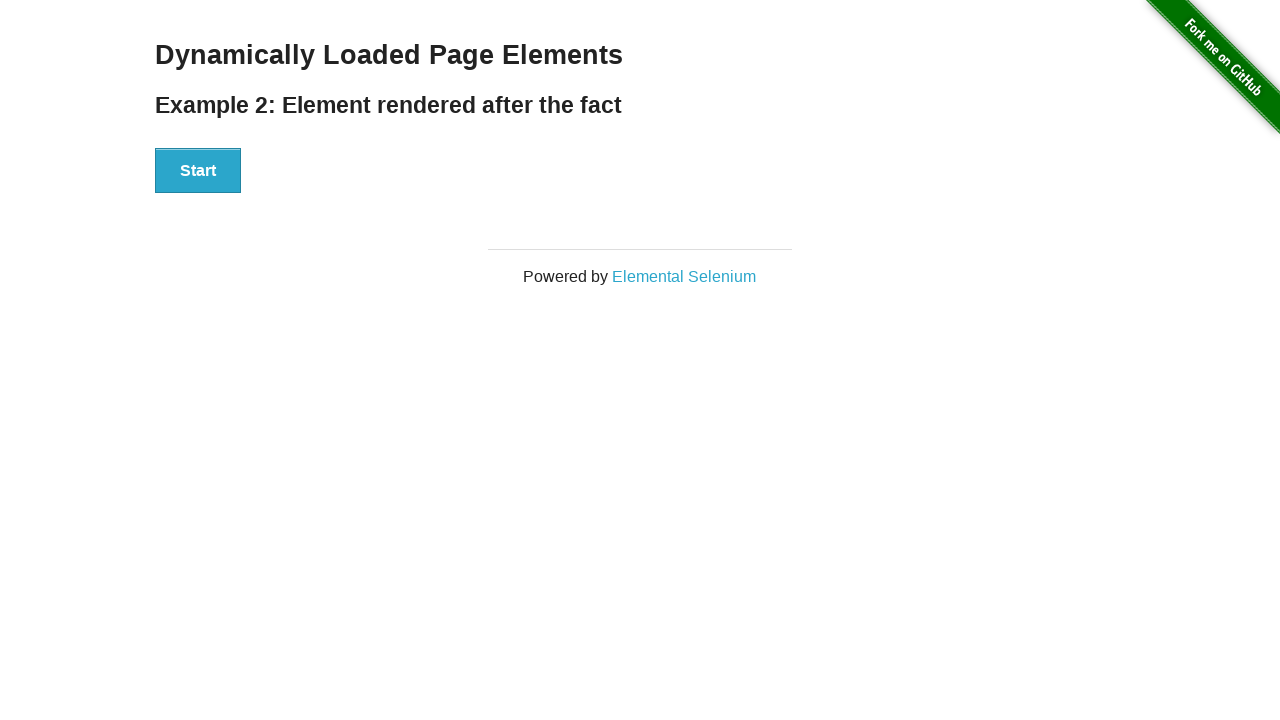

Clicked Start button to trigger dynamic content loading at (198, 171) on xpath=//button[text()='Start']
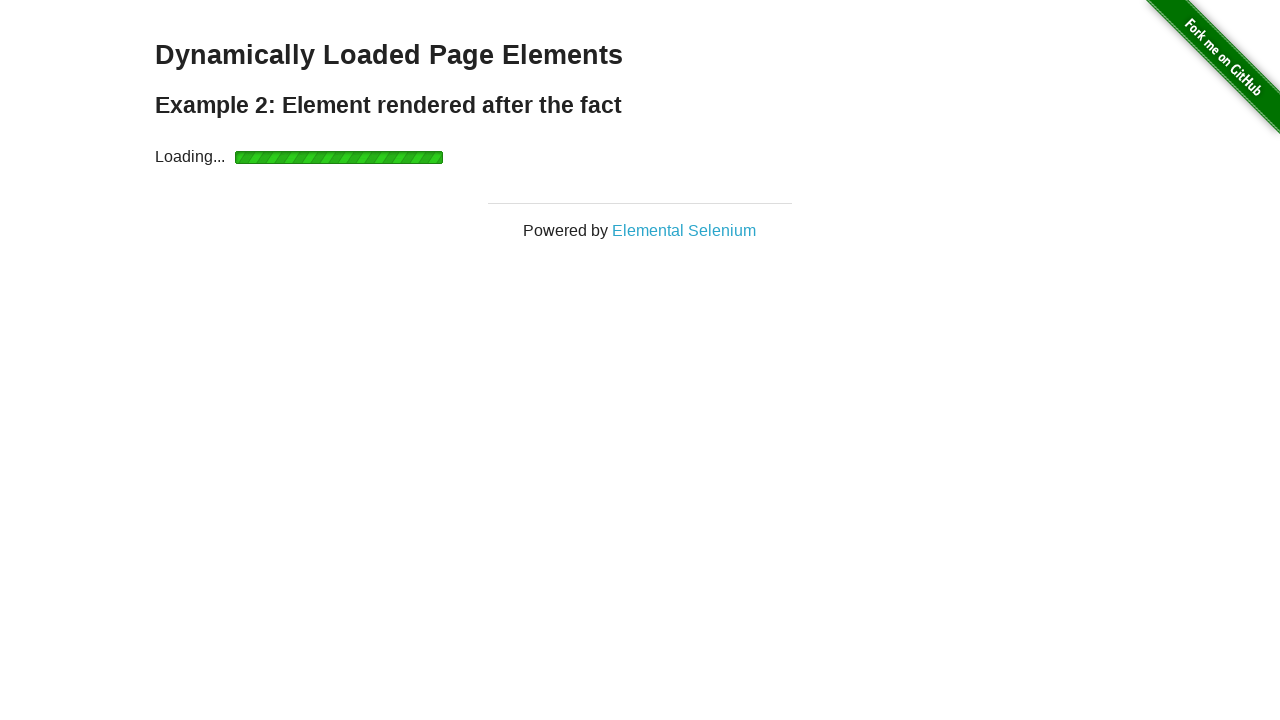

Waited for hidden element #finish to become visible
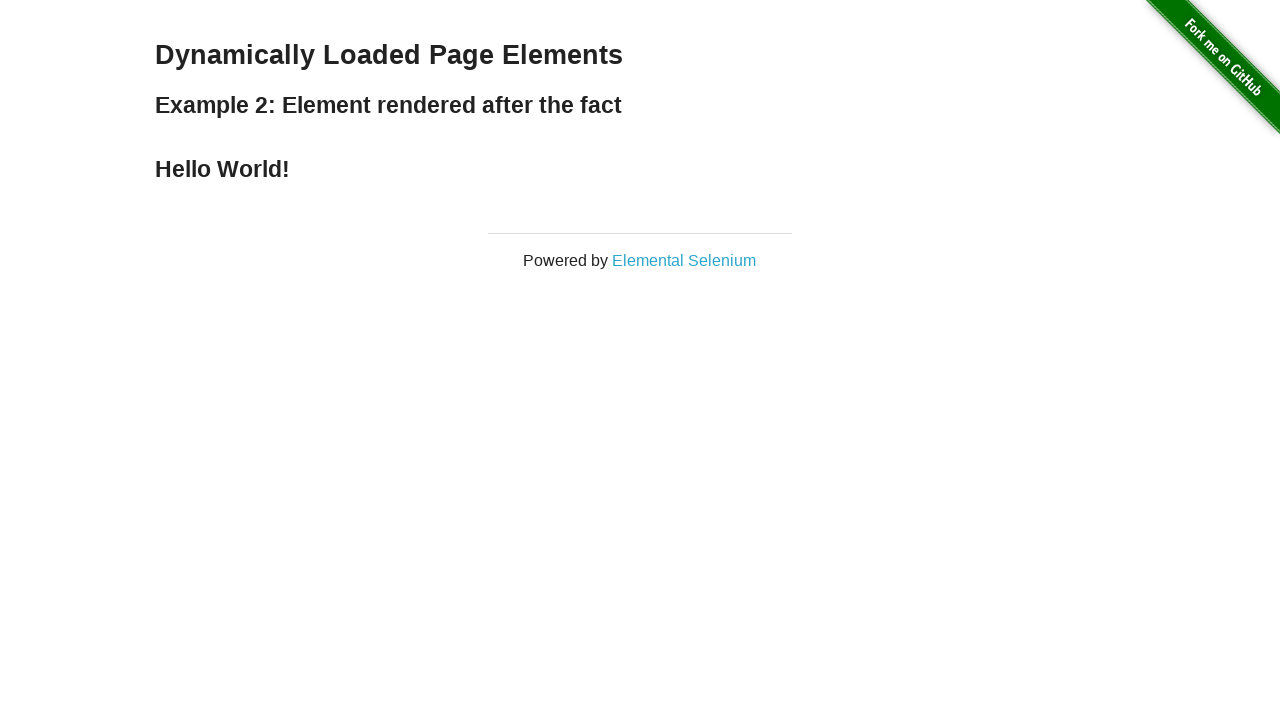

Retrieved welcome message text from #finish element
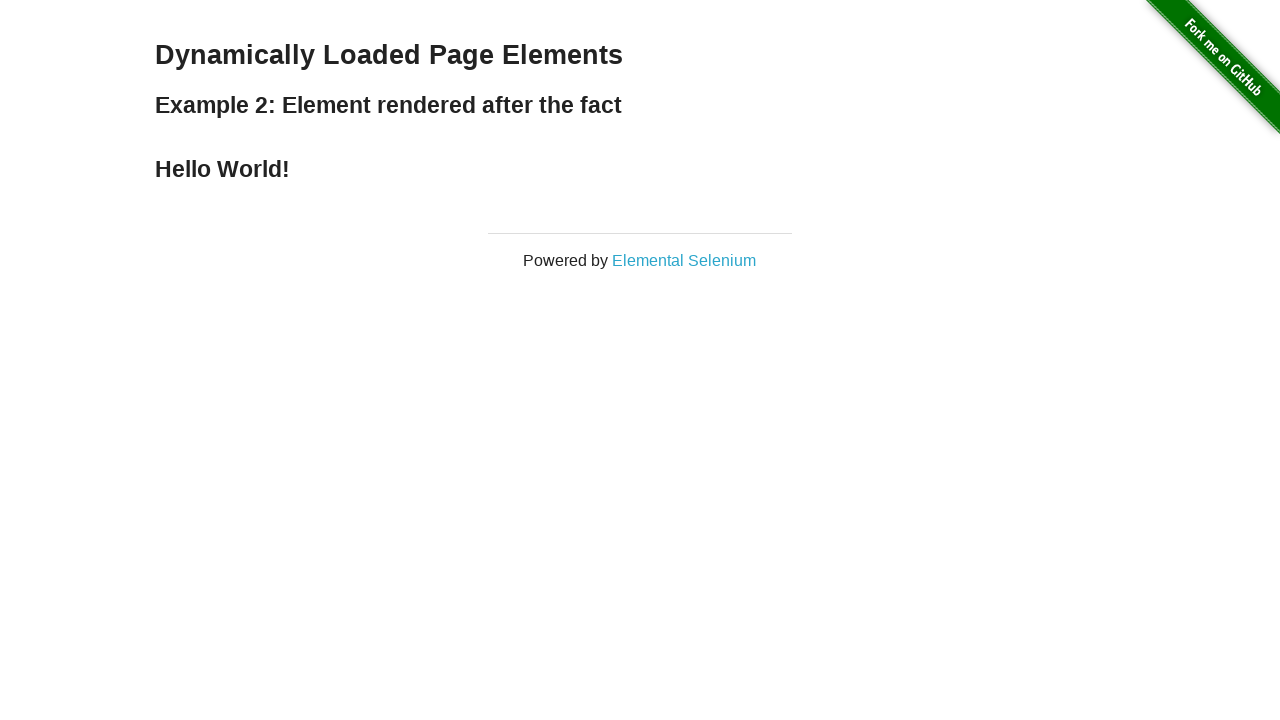

Printed welcome message: Hello World!
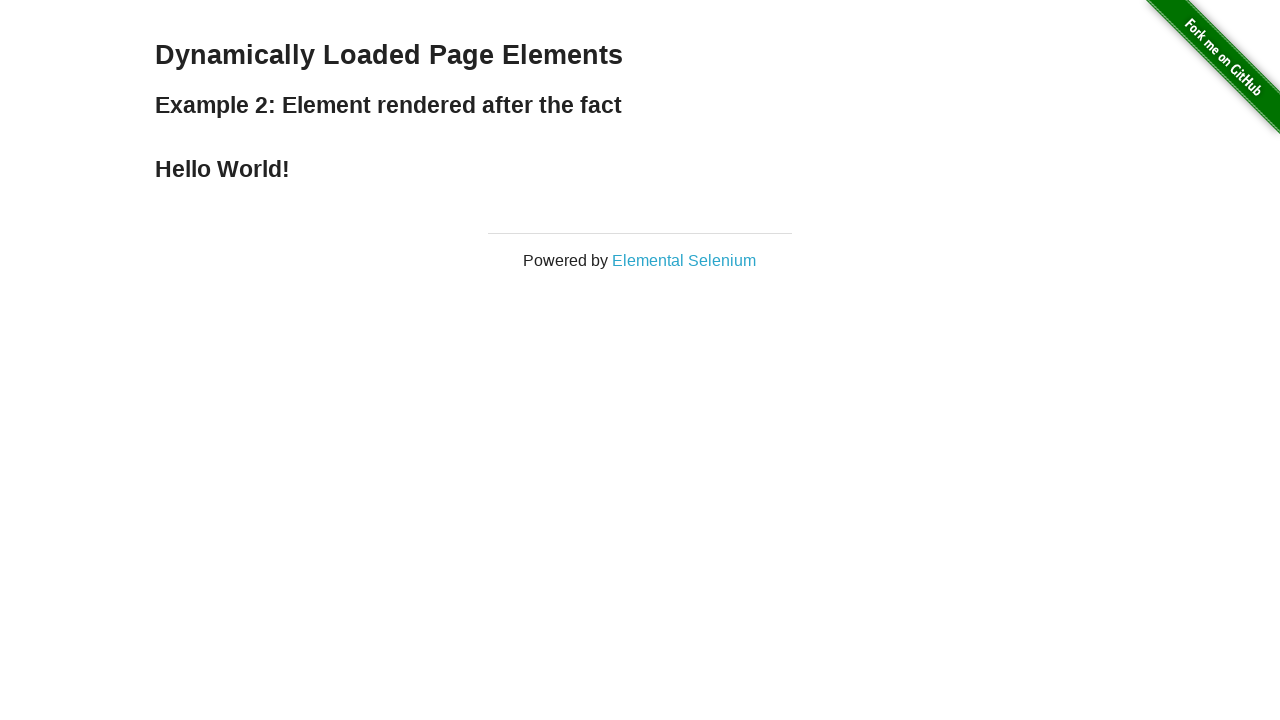

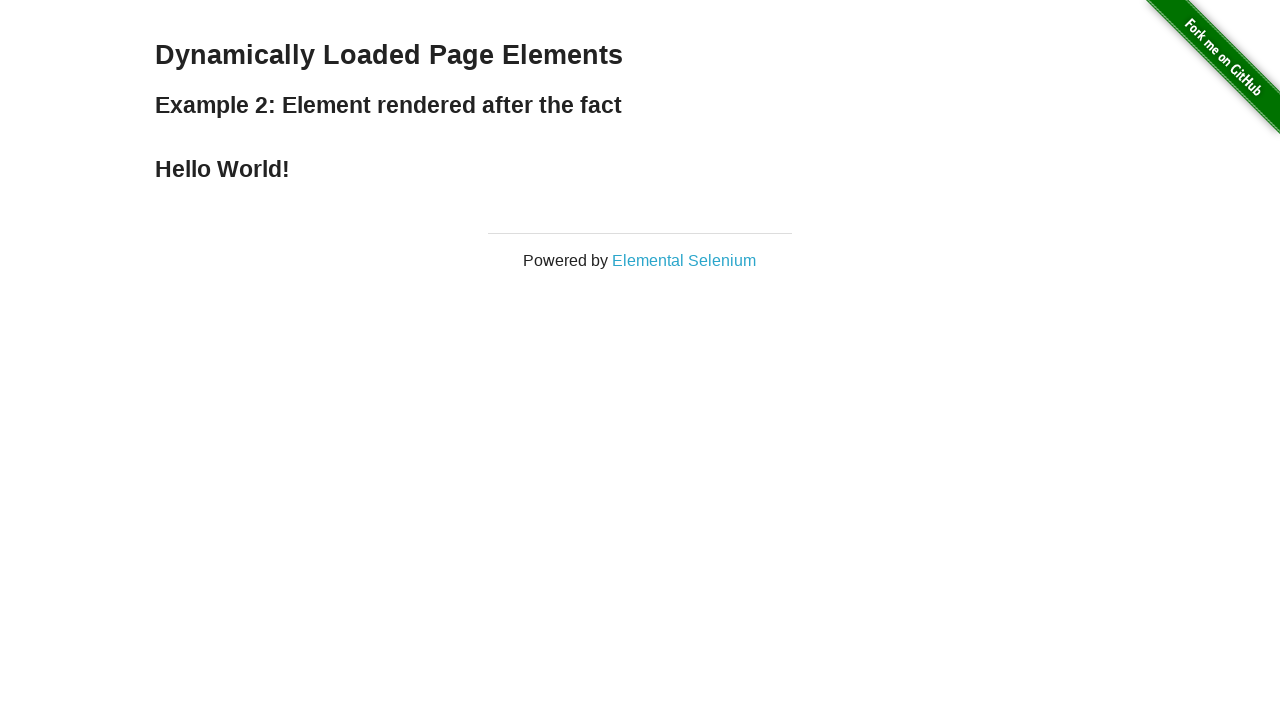